Tests the Python.org search functionality by searching for "pycon" and verifying results are returned

Starting URL: http://www.python.org

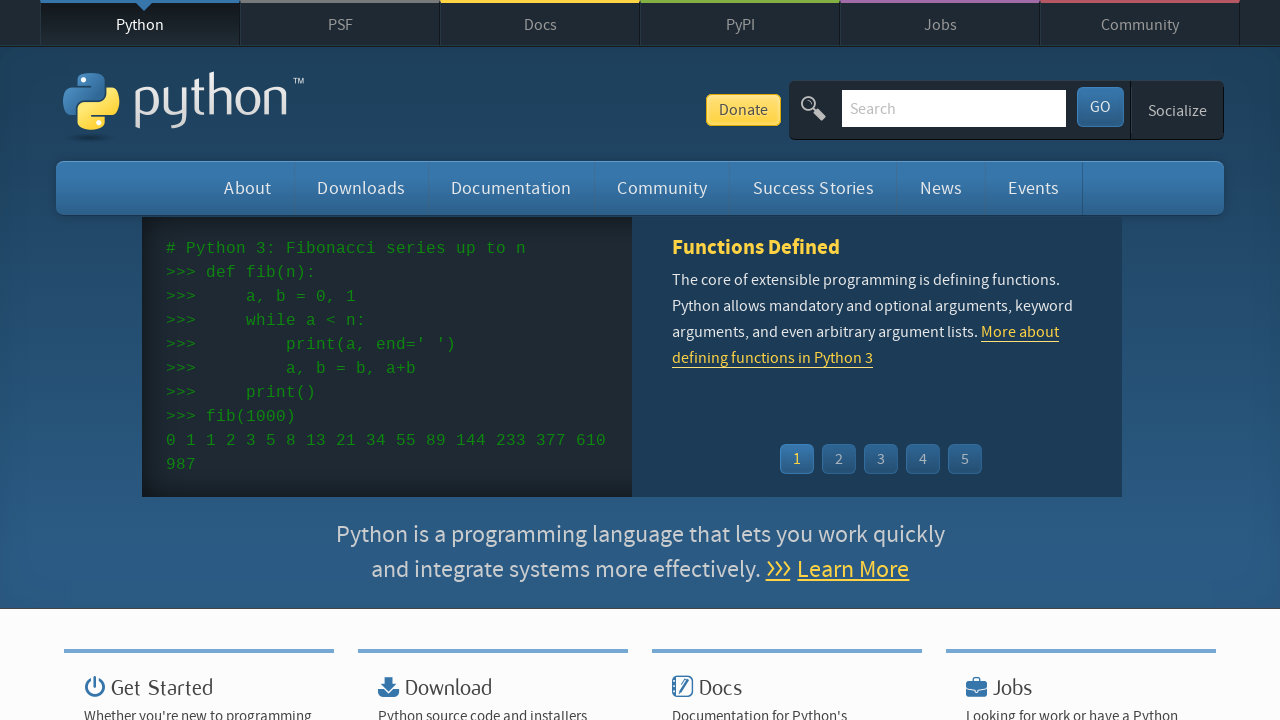

Verified 'Python' is in page title
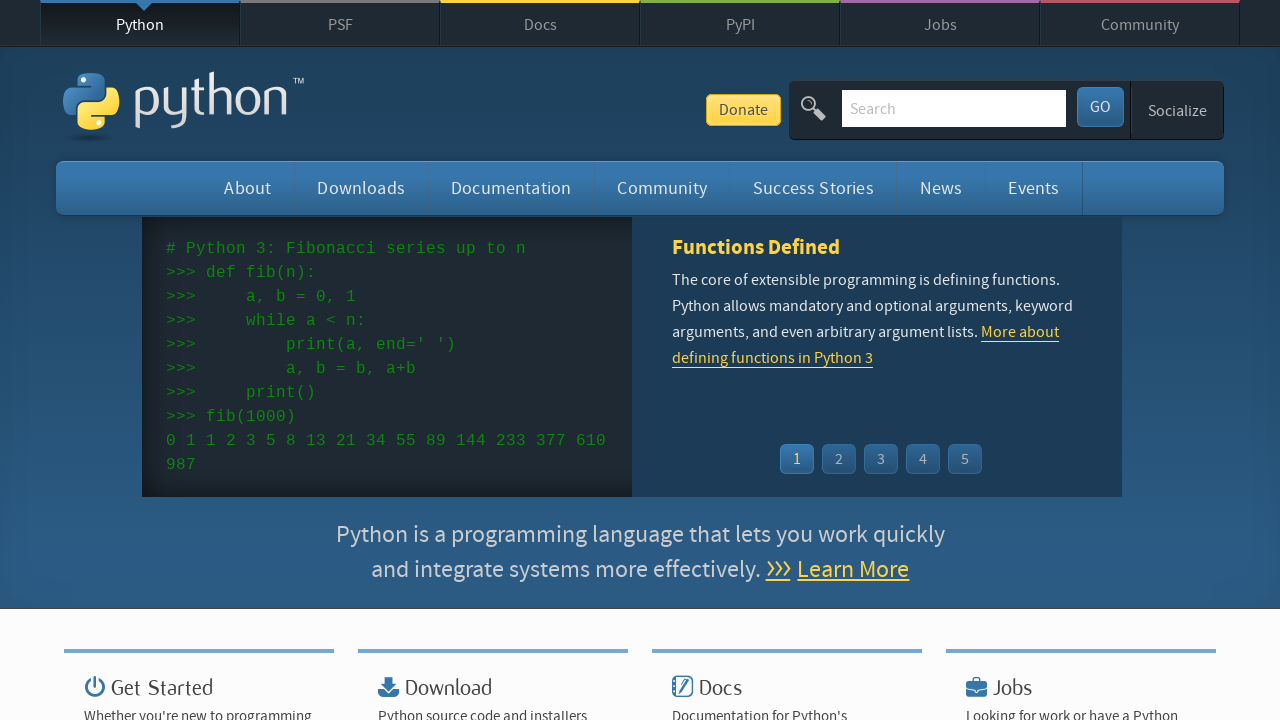

Filled search box with 'pycon' on input[name='q']
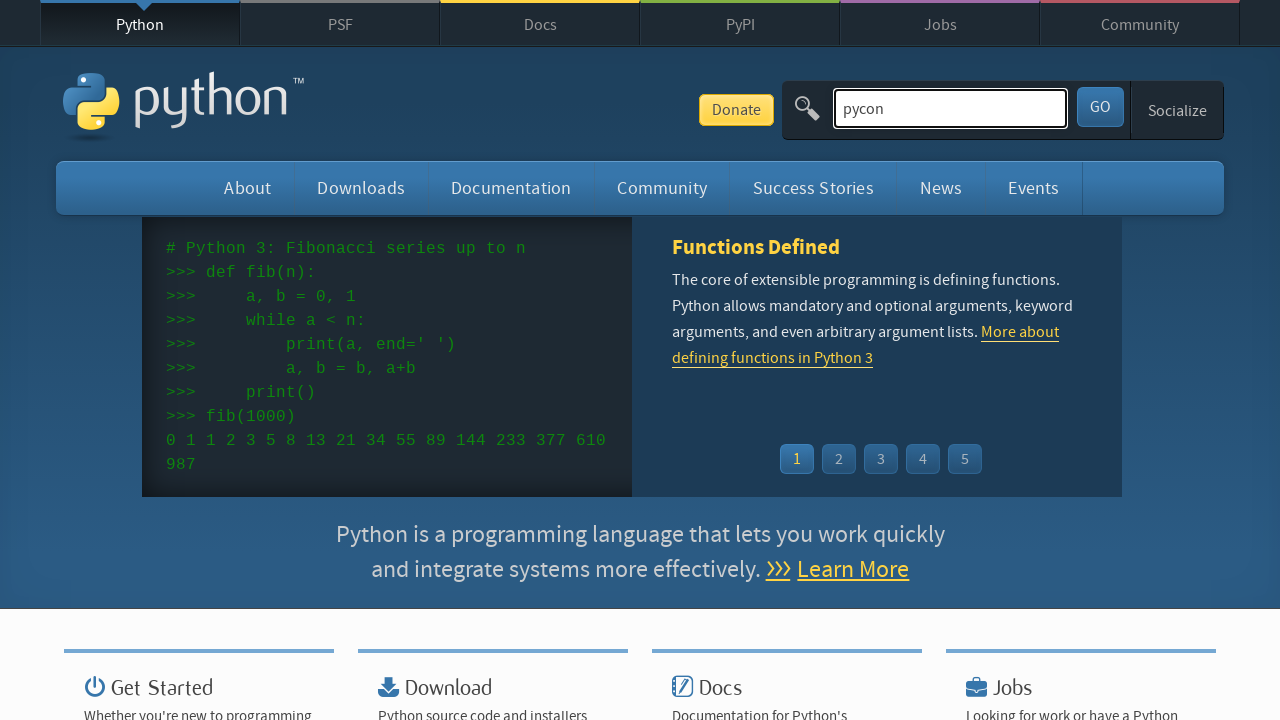

Pressed Enter to submit search for 'pycon' on input[name='q']
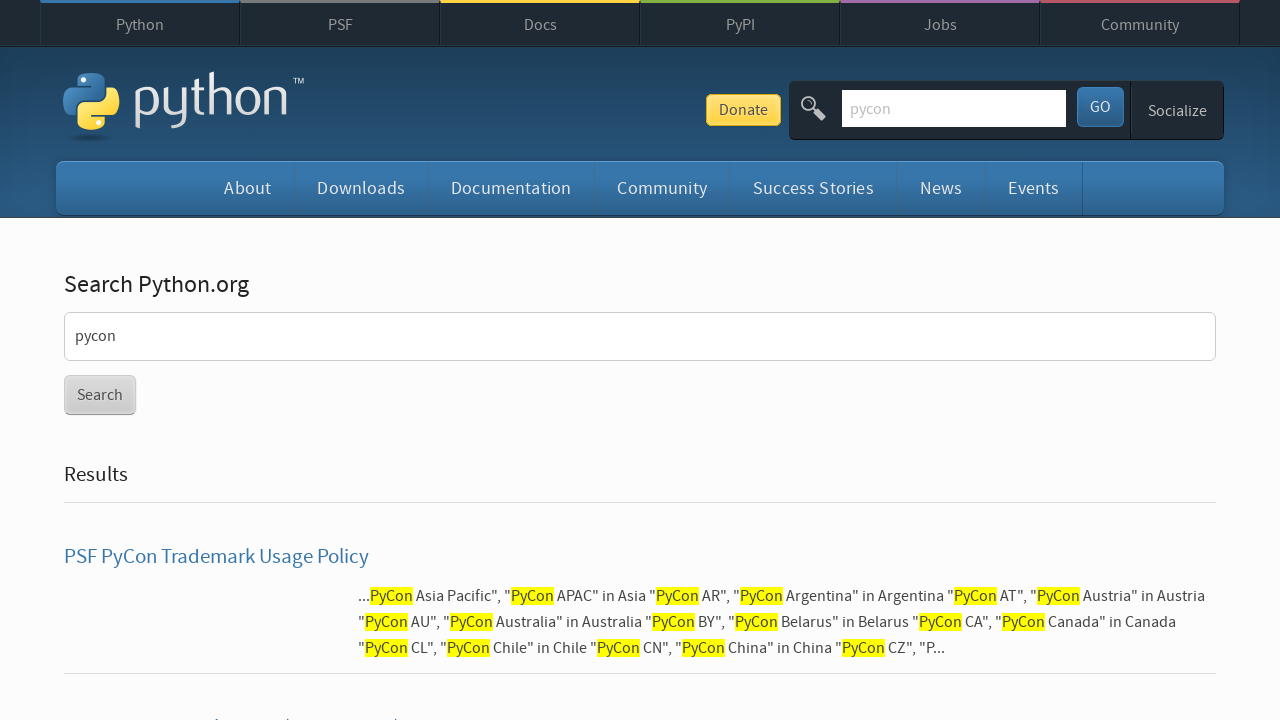

Waited for network idle - page fully loaded
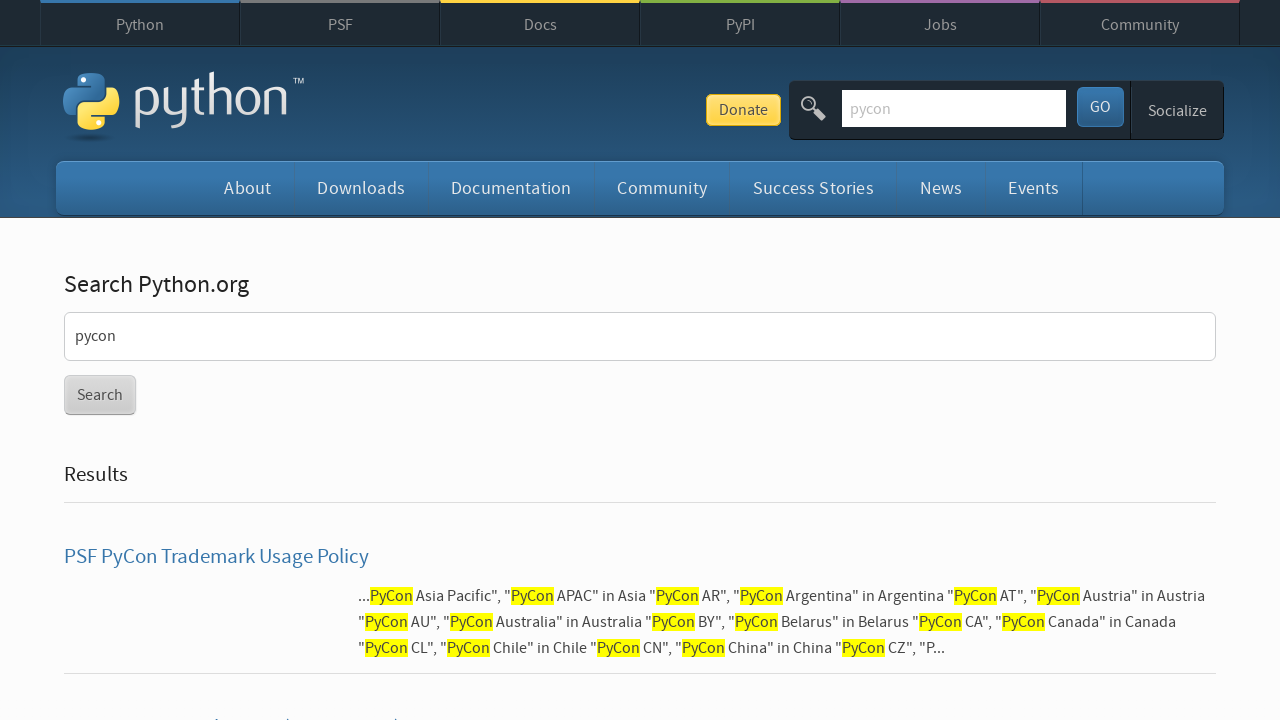

Verified search results were returned (no 'No results found' message)
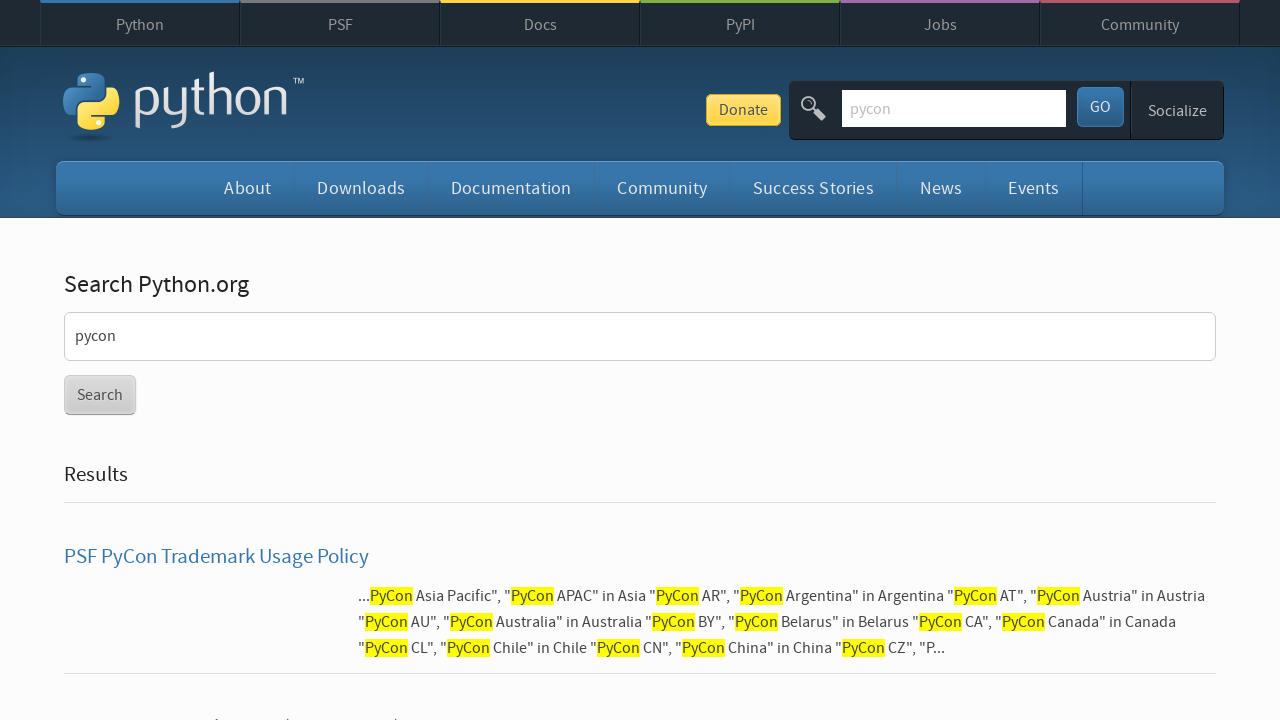

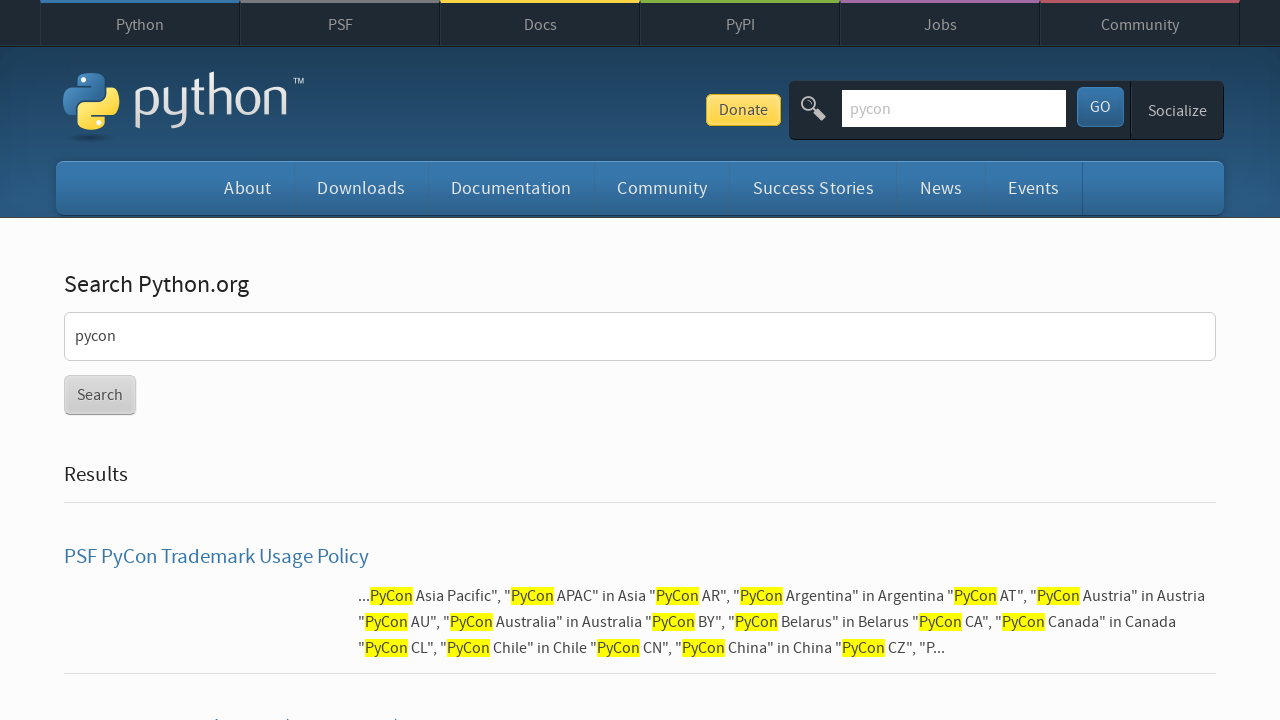